Tests button click functionality by performing double-click, right-click, and single-click on different buttons and verifying the result messages appear correctly.

Starting URL: https://demoqa.com/buttons

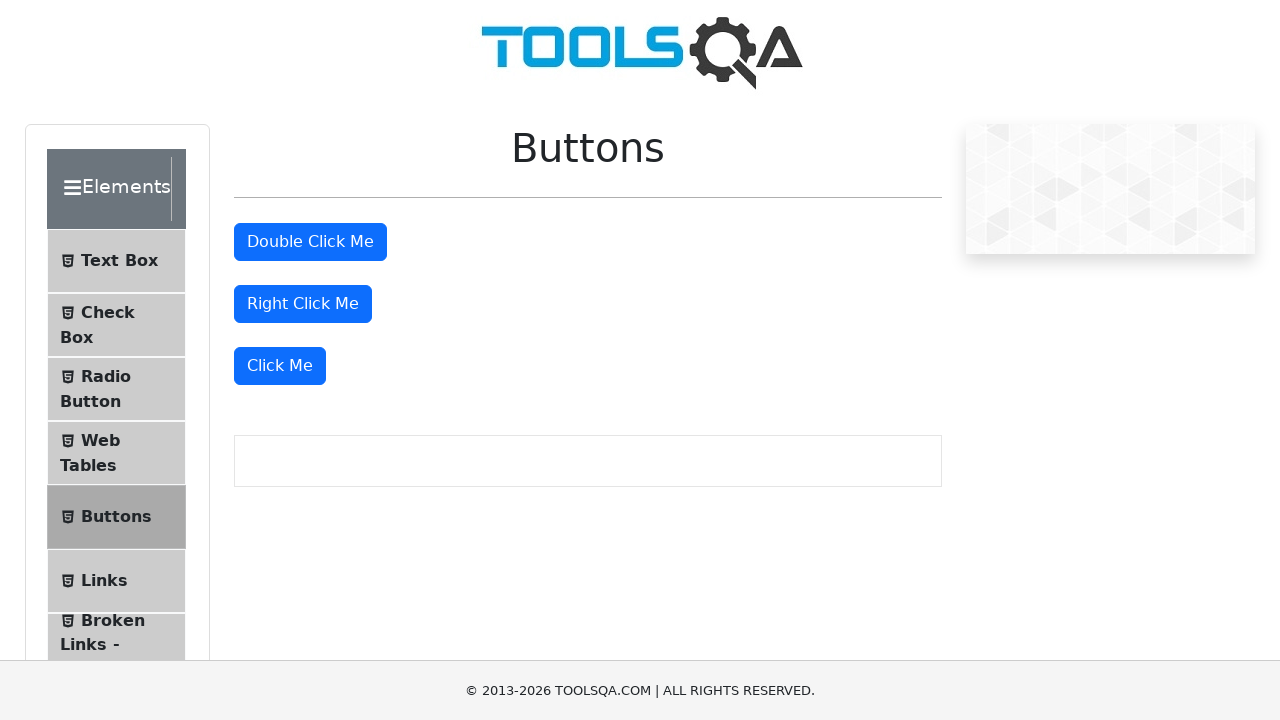

Double-clicked on 'Double Click Me' button at (310, 242) on #doubleClickBtn
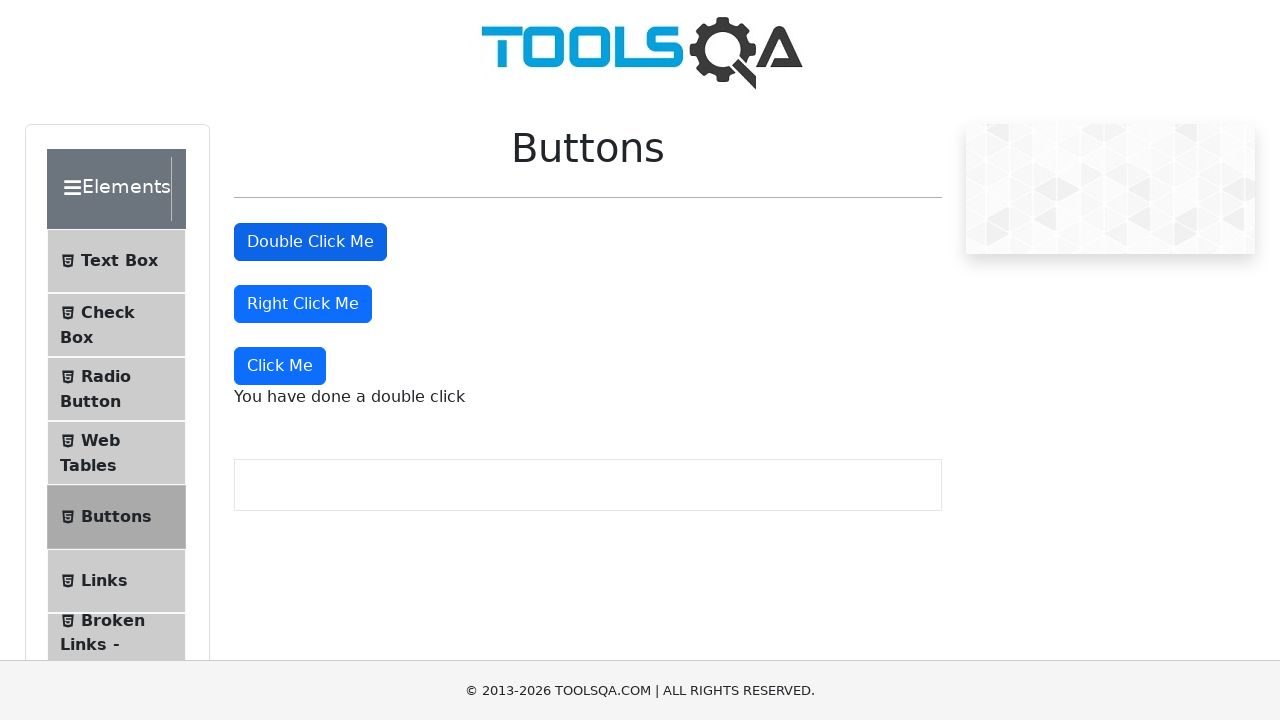

Double click result message appeared
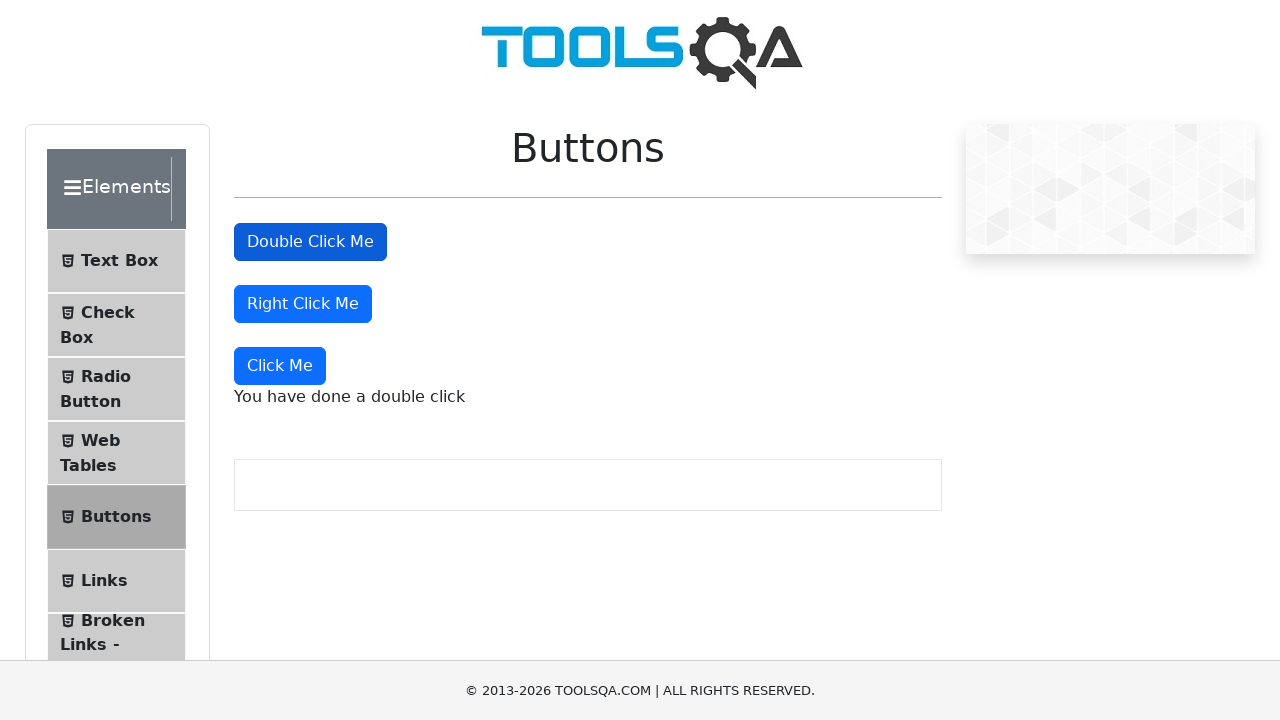

Right-clicked on 'Right Click Me' button at (303, 304) on #rightClickBtn
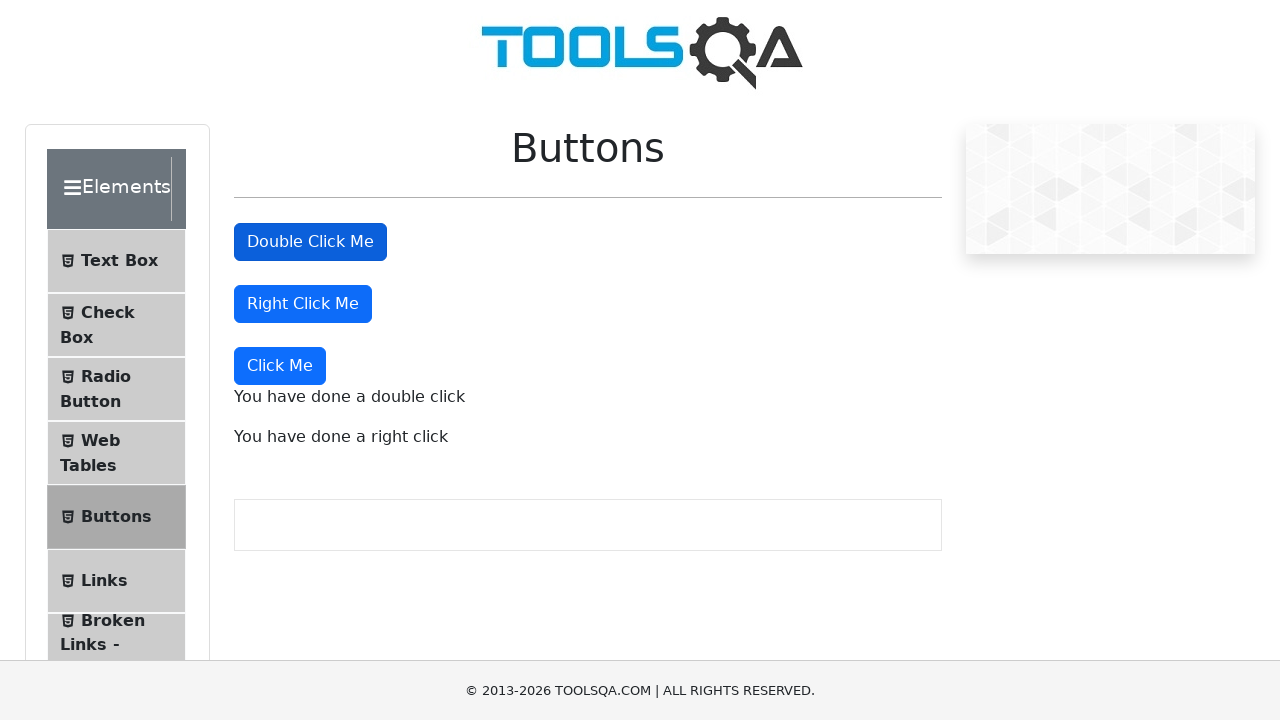

Right click result message appeared
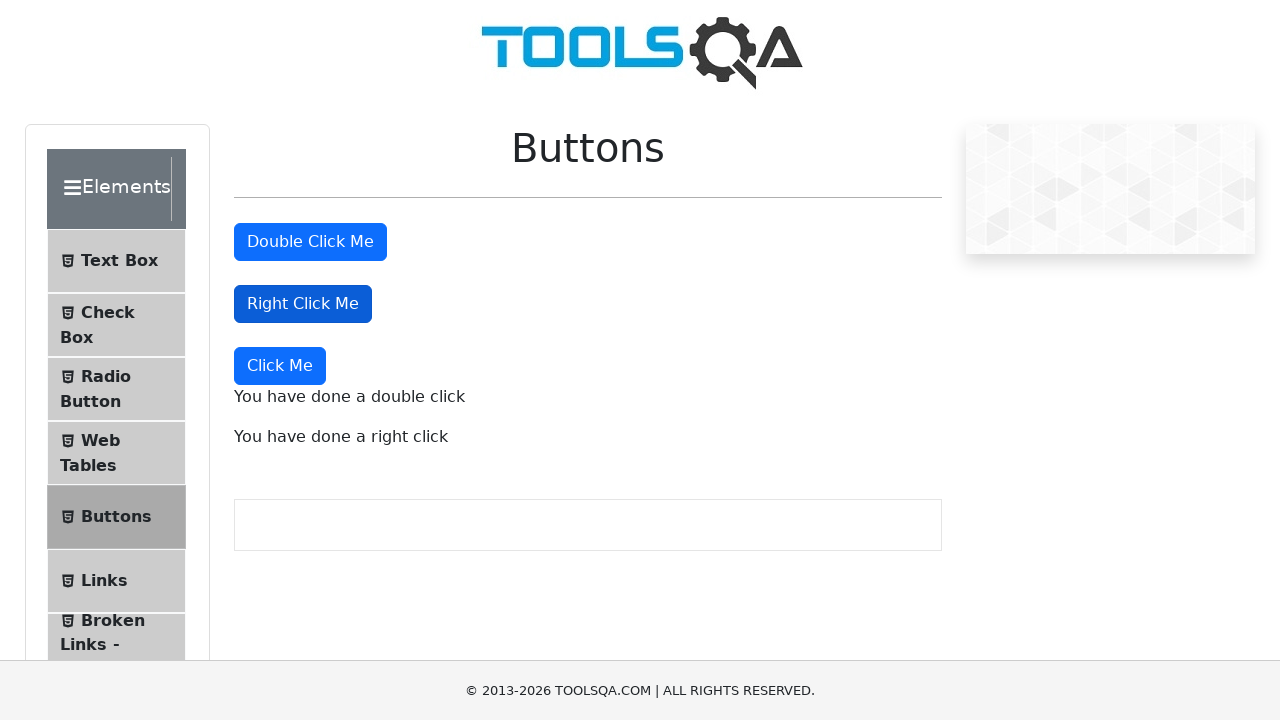

Single-clicked on 'Click Me' button at (280, 366) on xpath=//button[text()='Click Me' and not(@id='doubleClickBtn') and not(@id='righ
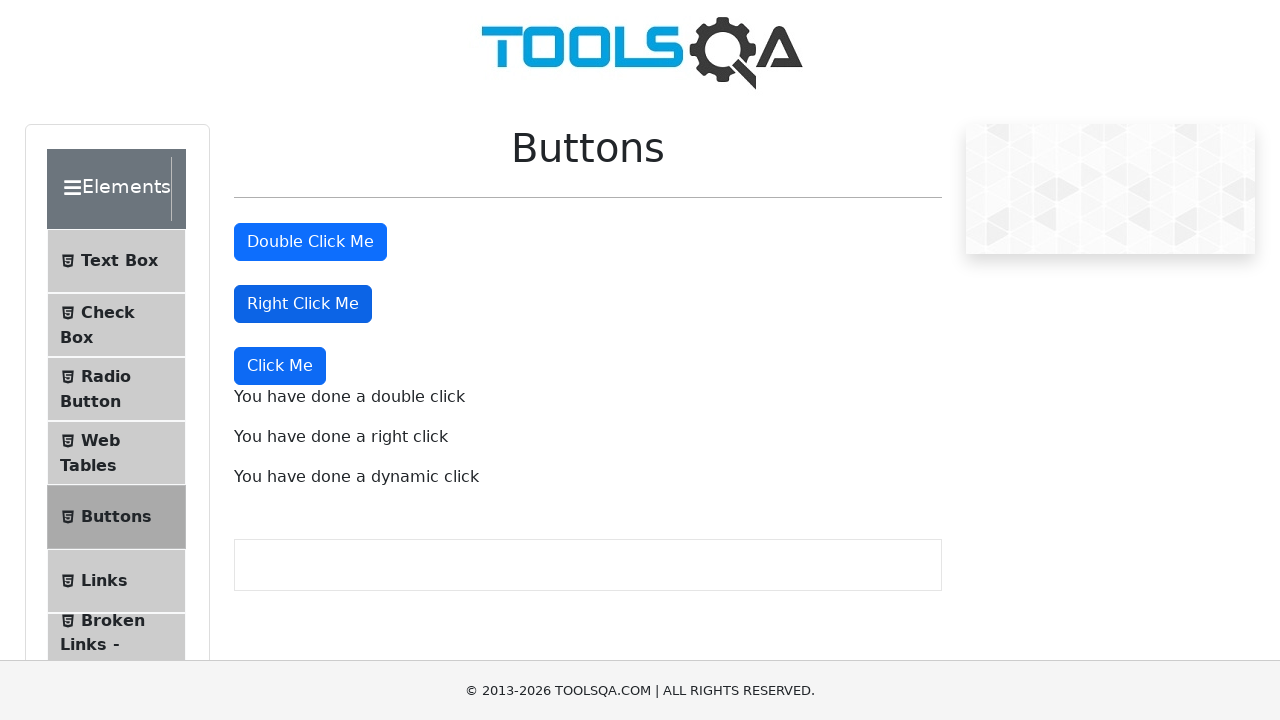

Single click result message appeared
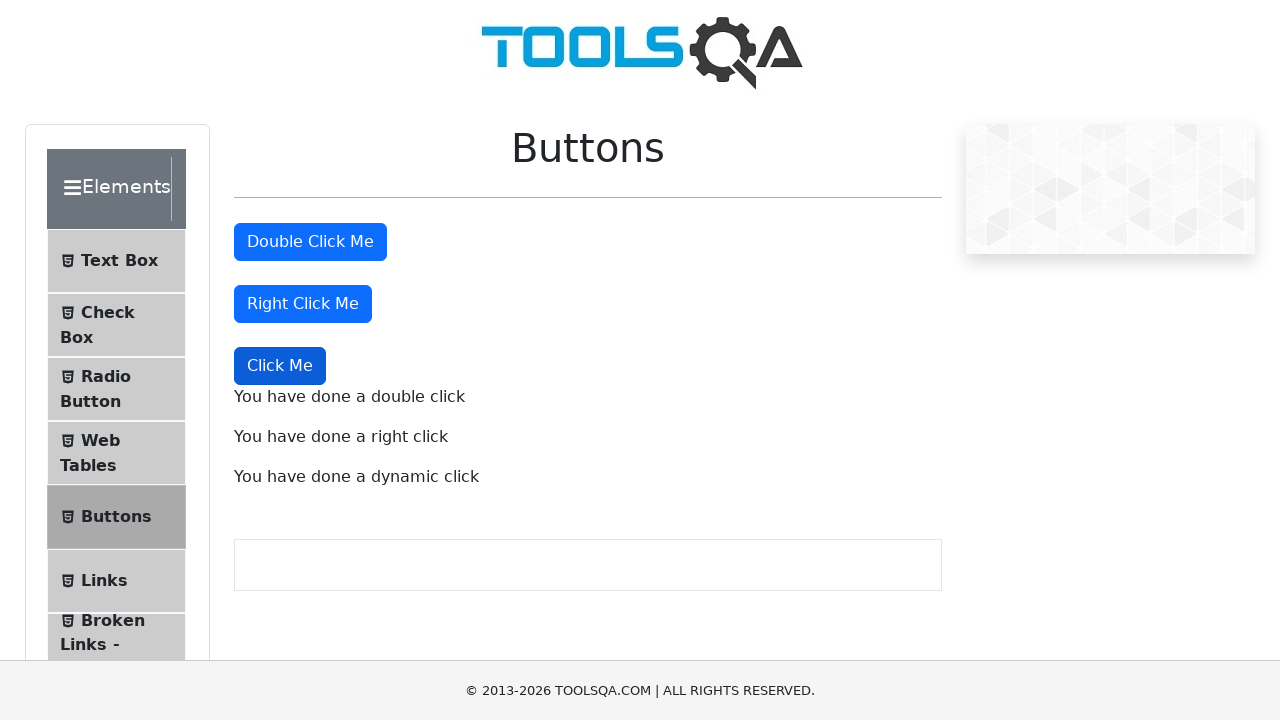

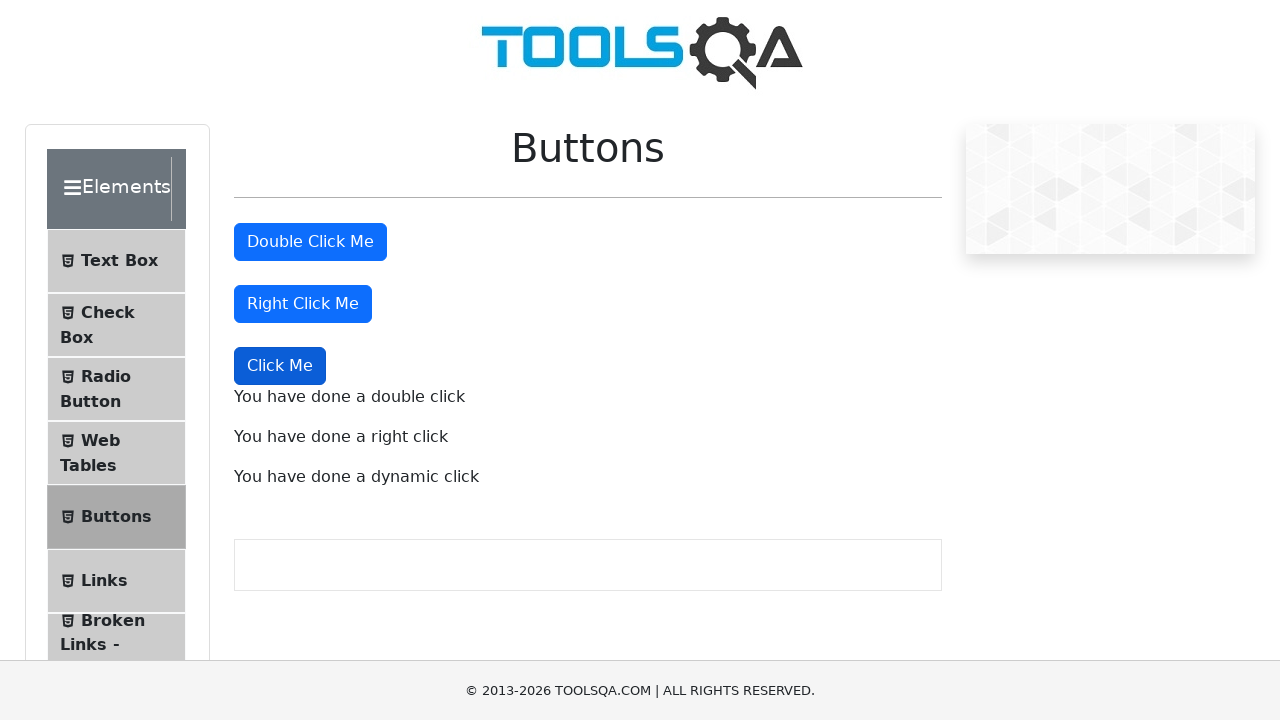